Tests alert confirmation functionality by navigating to the alerts demo page, triggering a confirm dialog, and accepting it

Starting URL: https://demo.automationtesting.in/Alerts.html

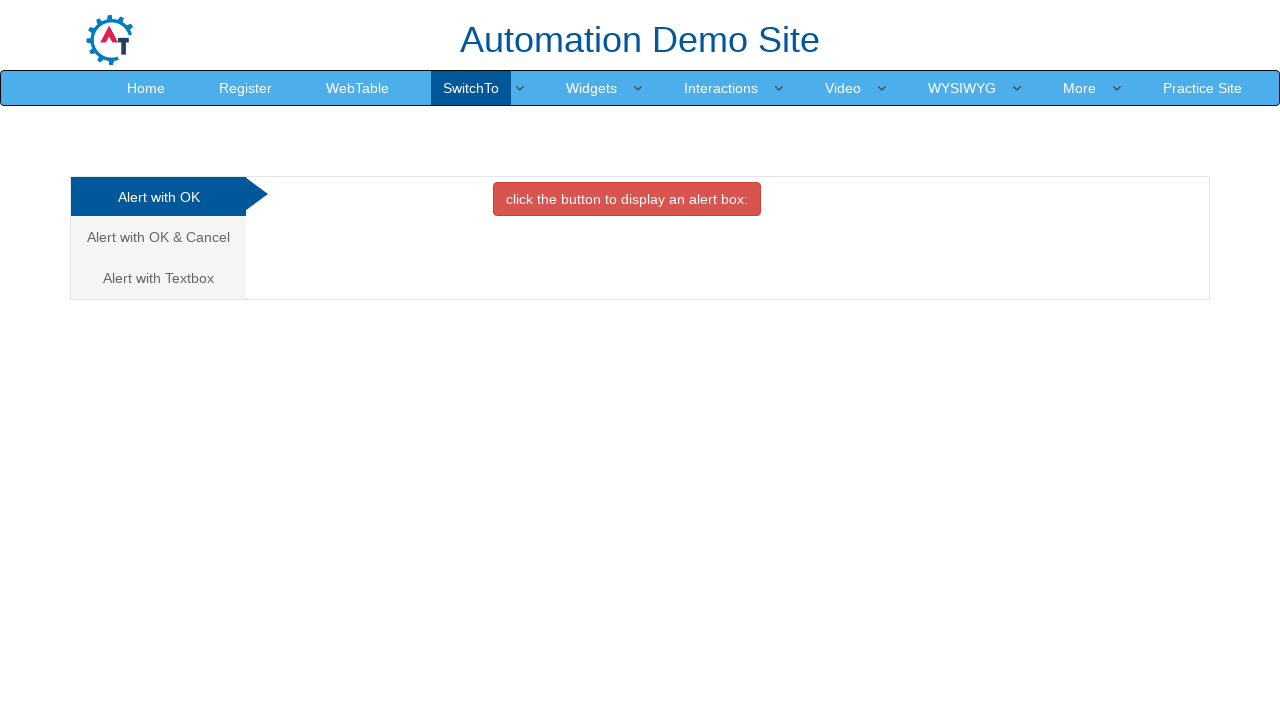

Clicked on the 'Alert with OK & Cancel' tab at (158, 237) on xpath=//a[text()='Alert with OK & Cancel ']
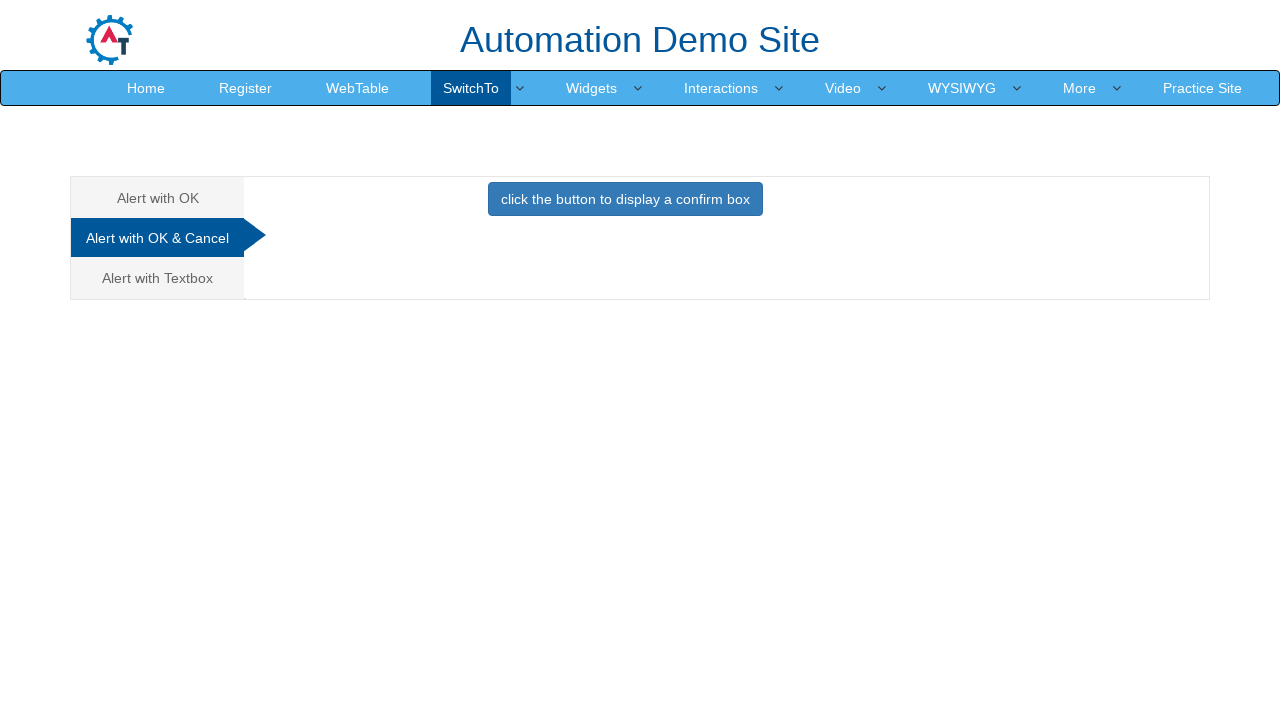

Clicked button to display confirm dialog at (625, 199) on xpath=//button[text()='click the button to display a confirm box ']
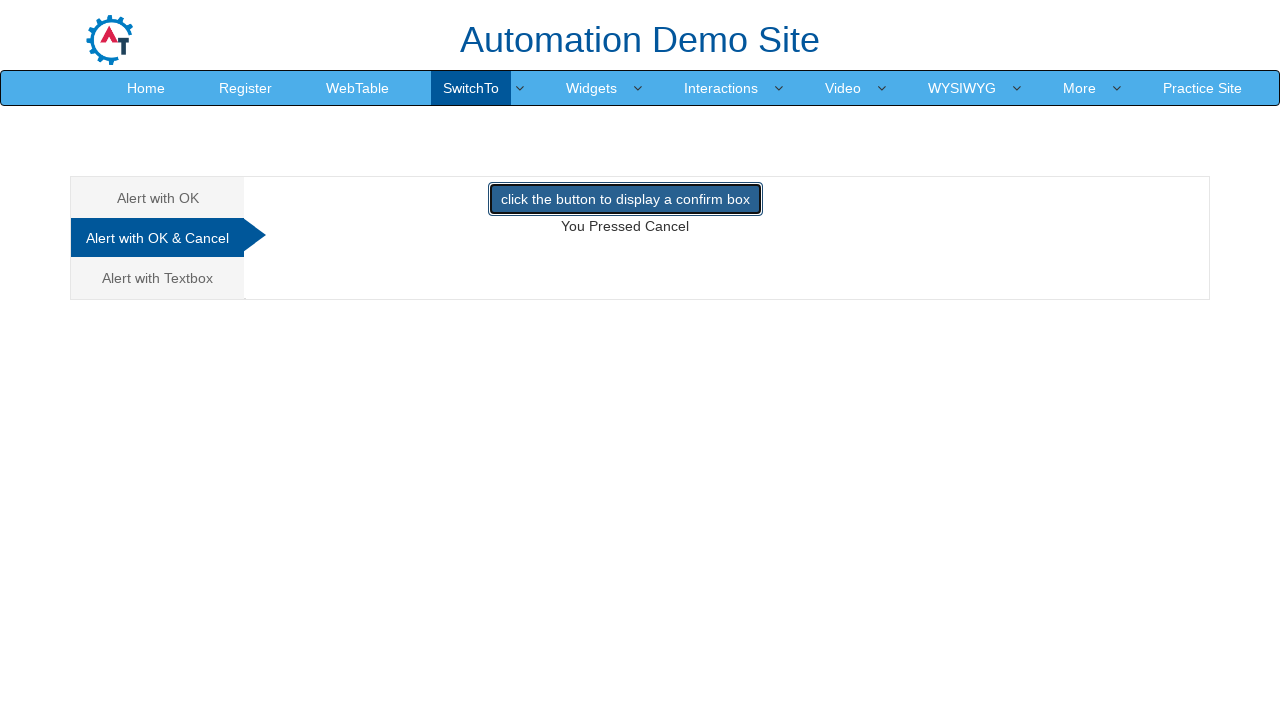

Set up dialog handler to accept confirm dialog
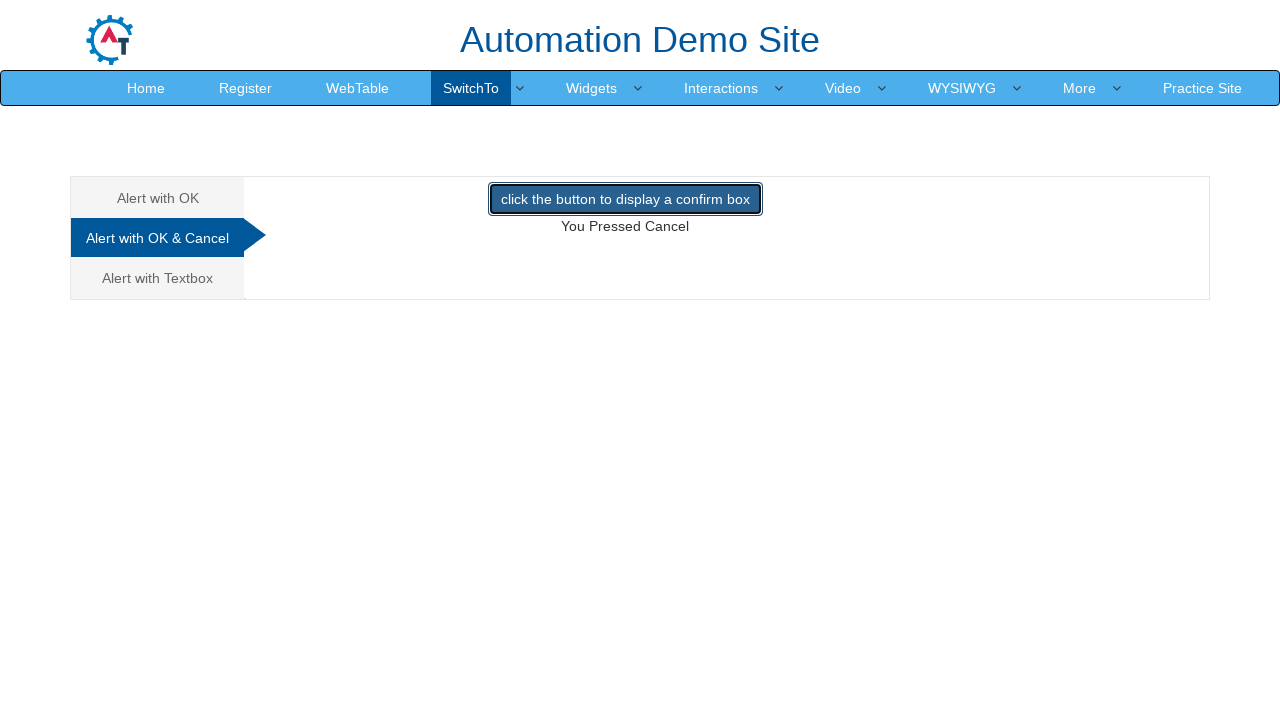

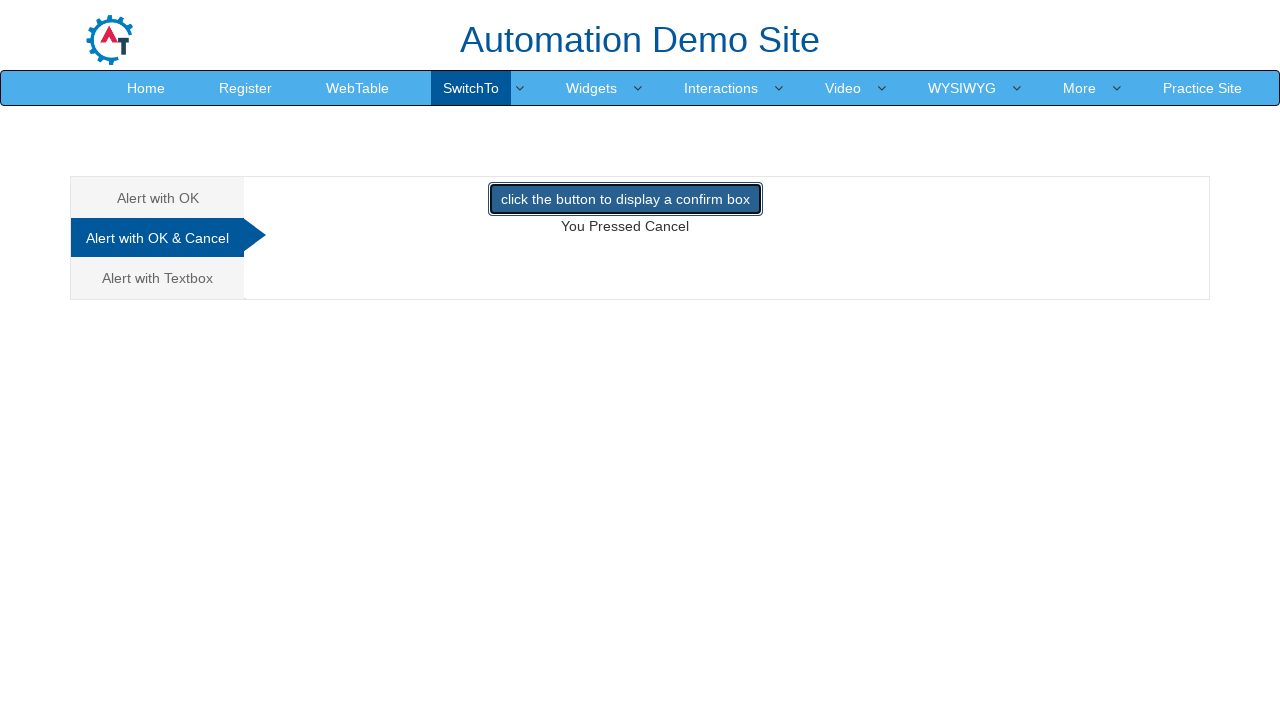